Navigates to OrangeHRM login page and validates that the page title is "OrangeHRM"

Starting URL: https://opensource-demo.orangehrmlive.com/web/index.php/auth/login

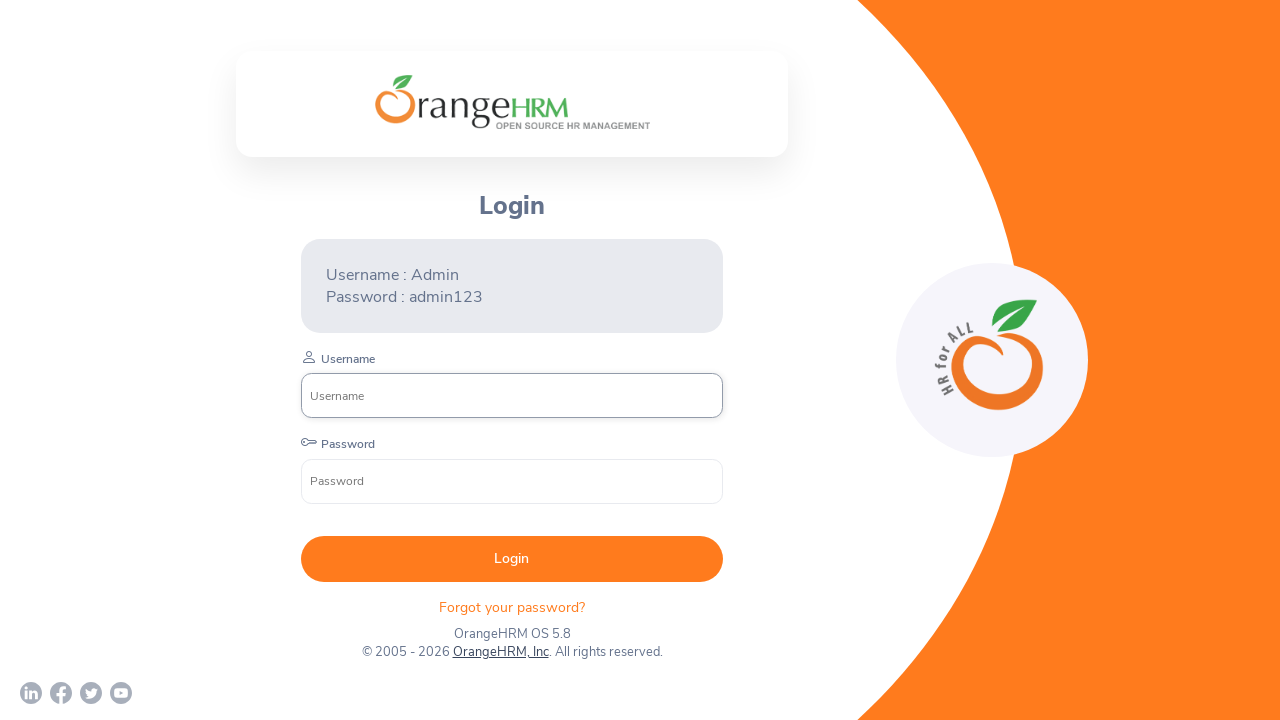

Waited for page to reach domcontentloaded state
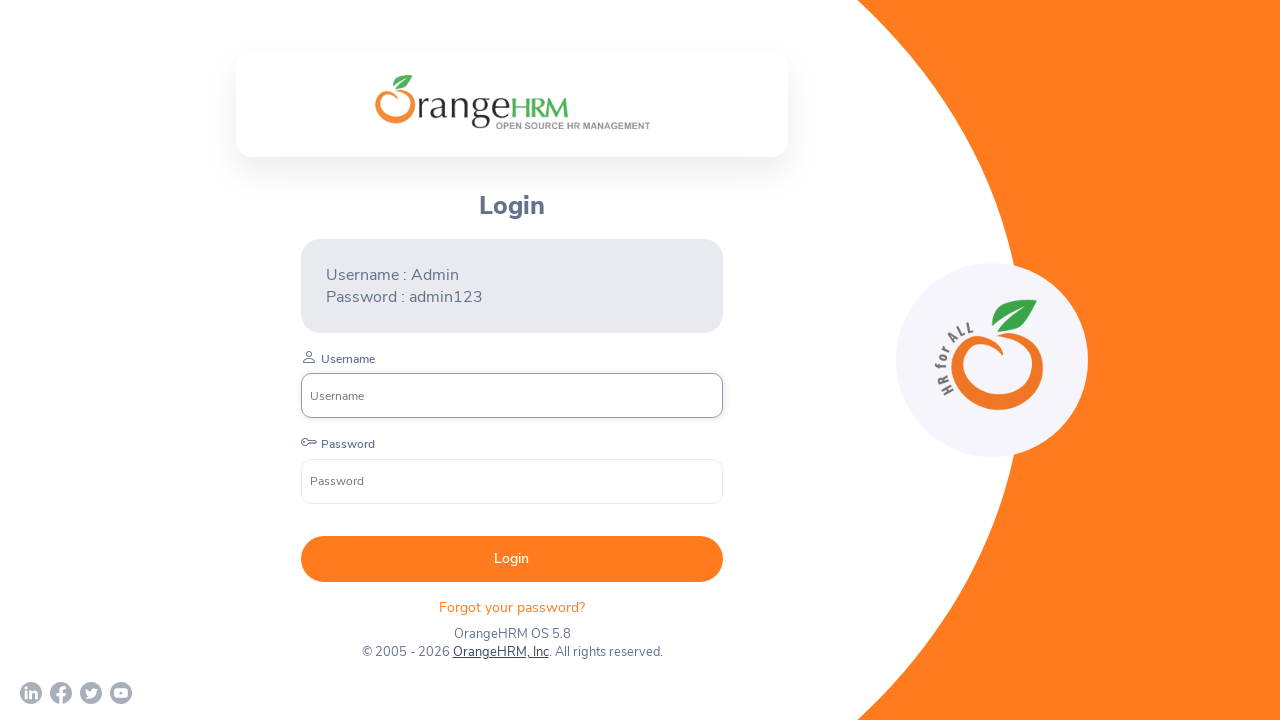

Retrieved page title
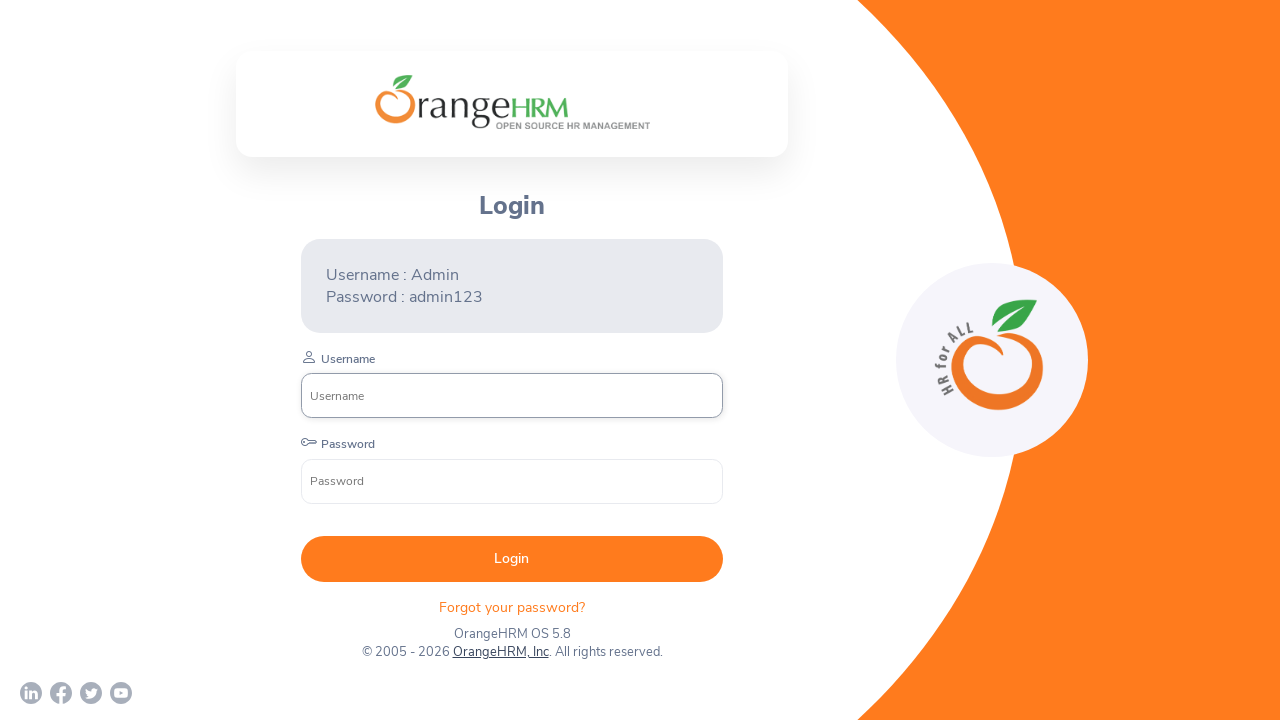

Validated page title is 'OrangeHRM'
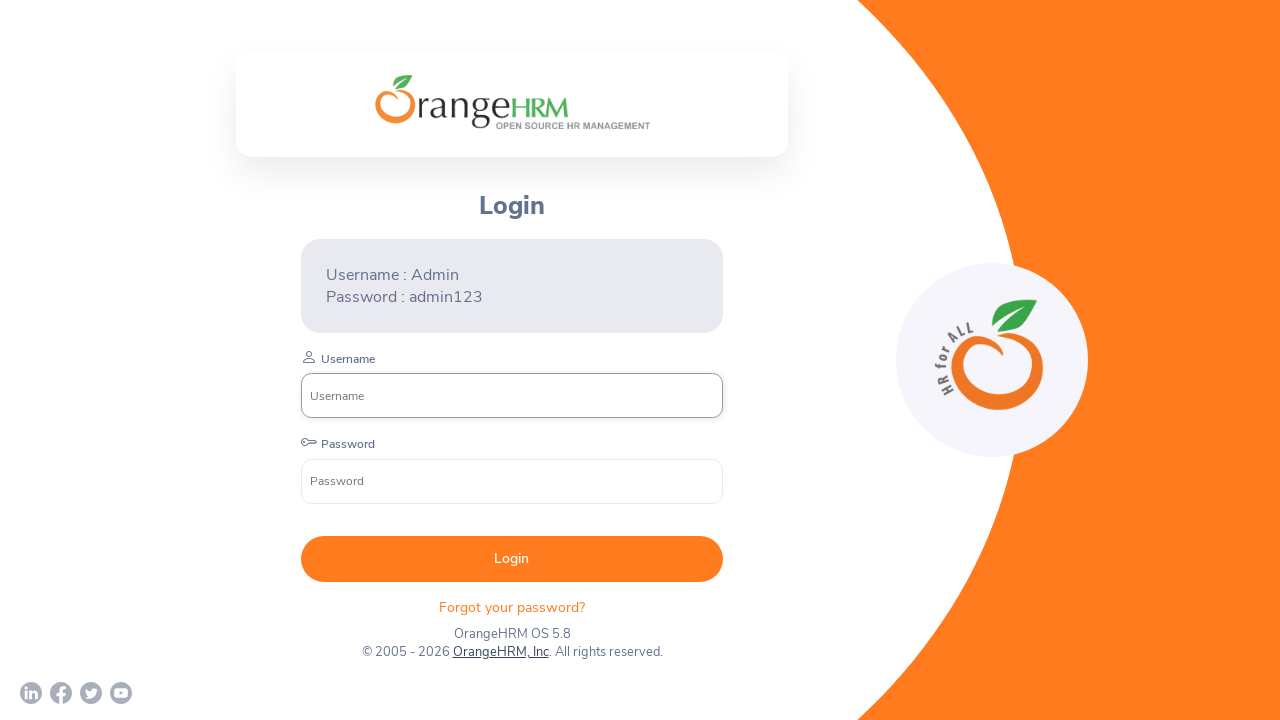

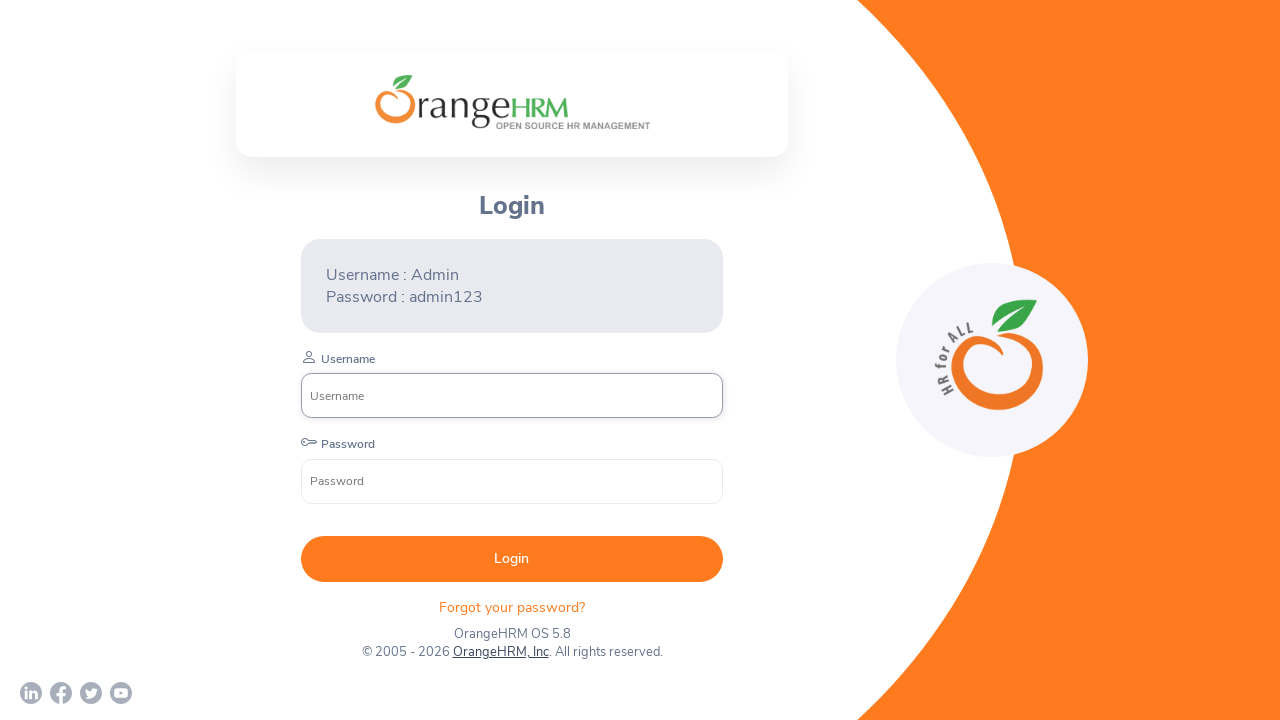